Tests hover functionality by moving the mouse over a figure element and clicking on the revealed user profile link, then verifying the original element becomes invisible after navigation.

Starting URL: http://the-internet.herokuapp.com/hovers

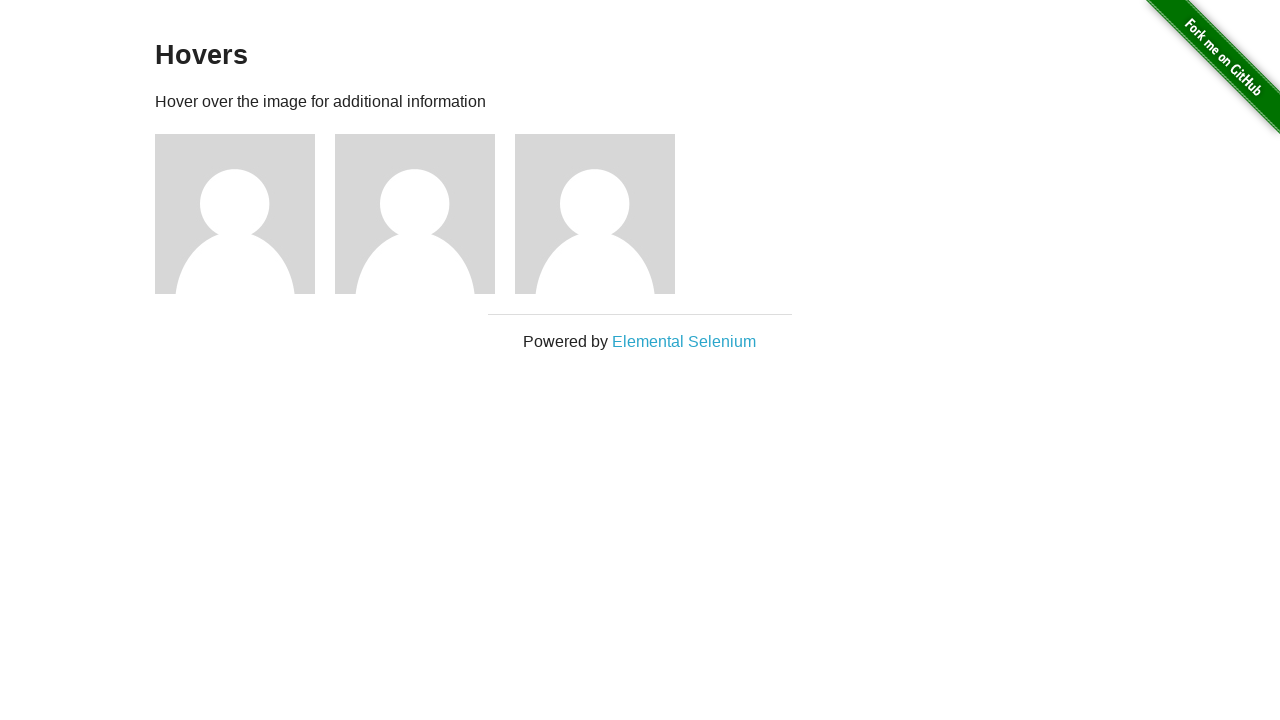

Waited for figure elements to be visible
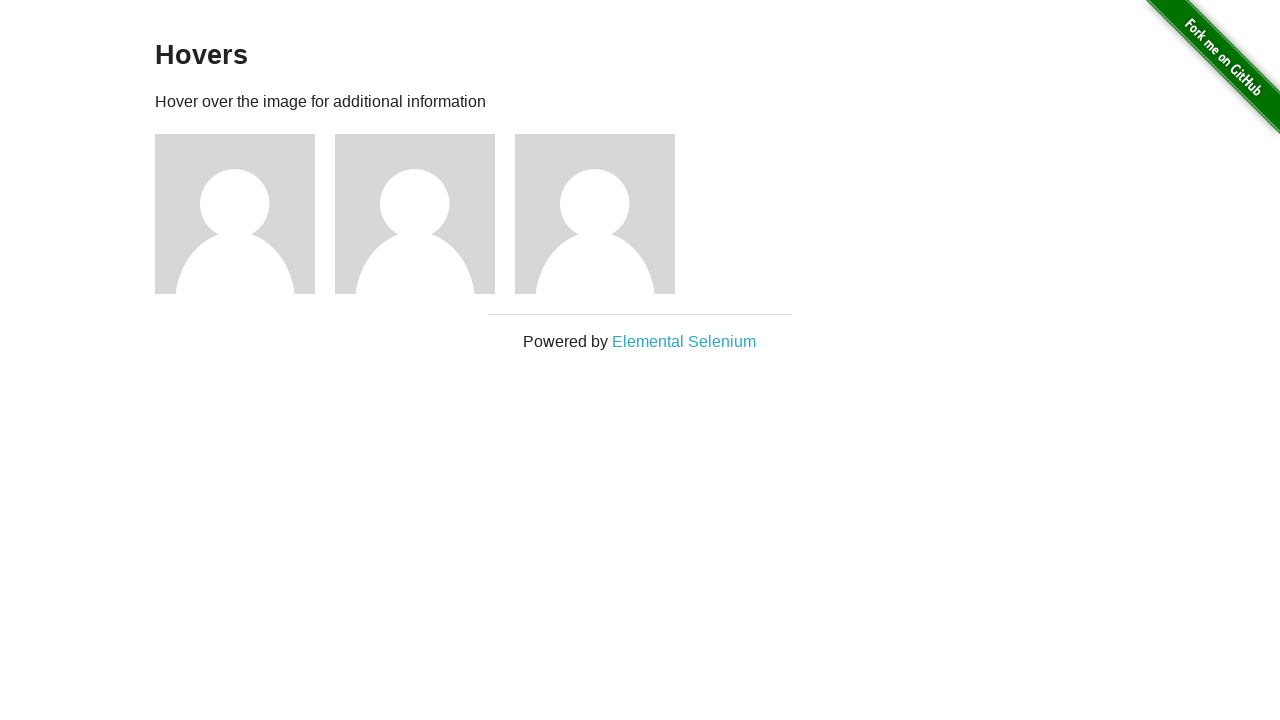

Located all figure elements
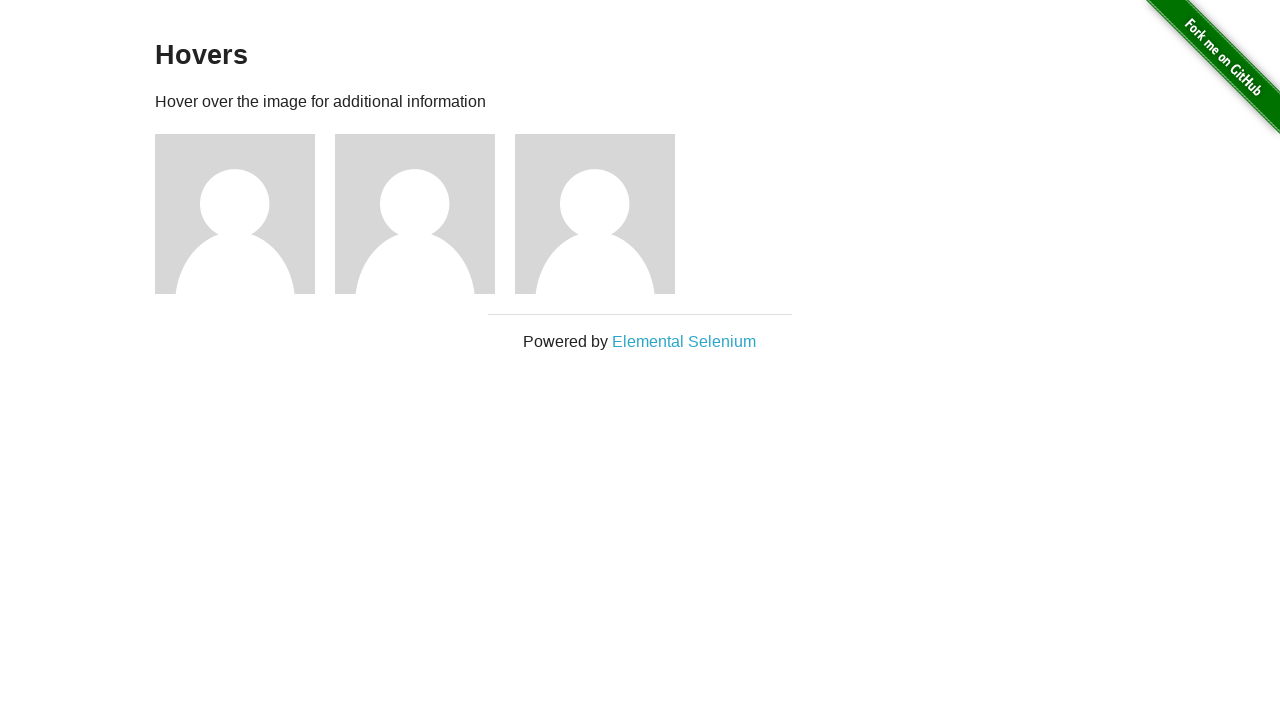

Hovered over the first figure element to reveal user profile link at (245, 214) on .figure >> nth=0
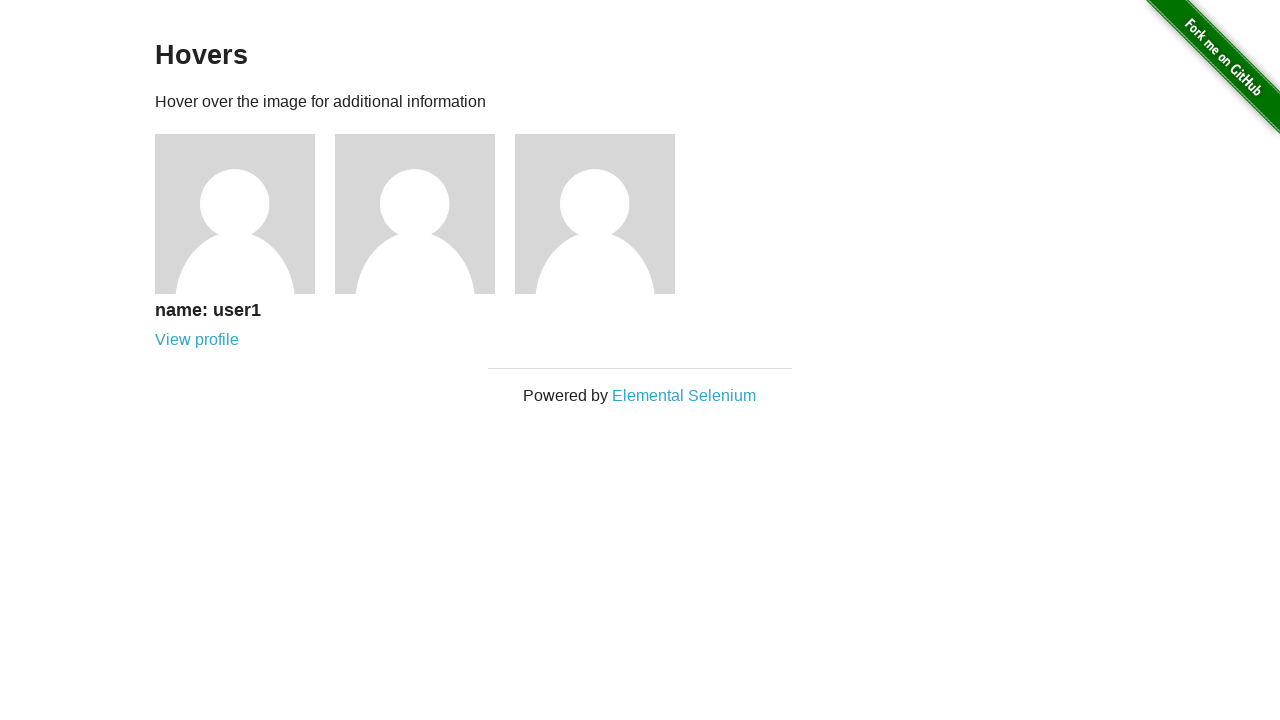

Clicked on the revealed user profile link at (197, 340) on a[href='/users/1']
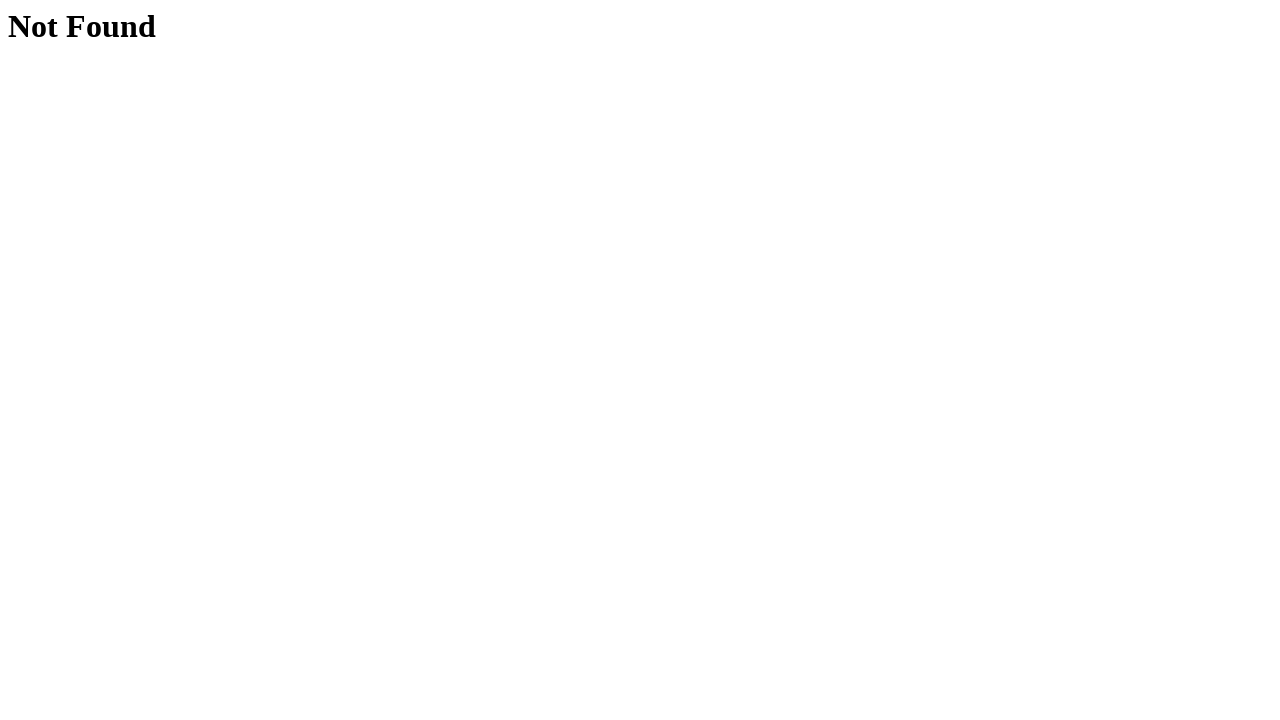

Navigated to user profile page - original figure element is no longer visible
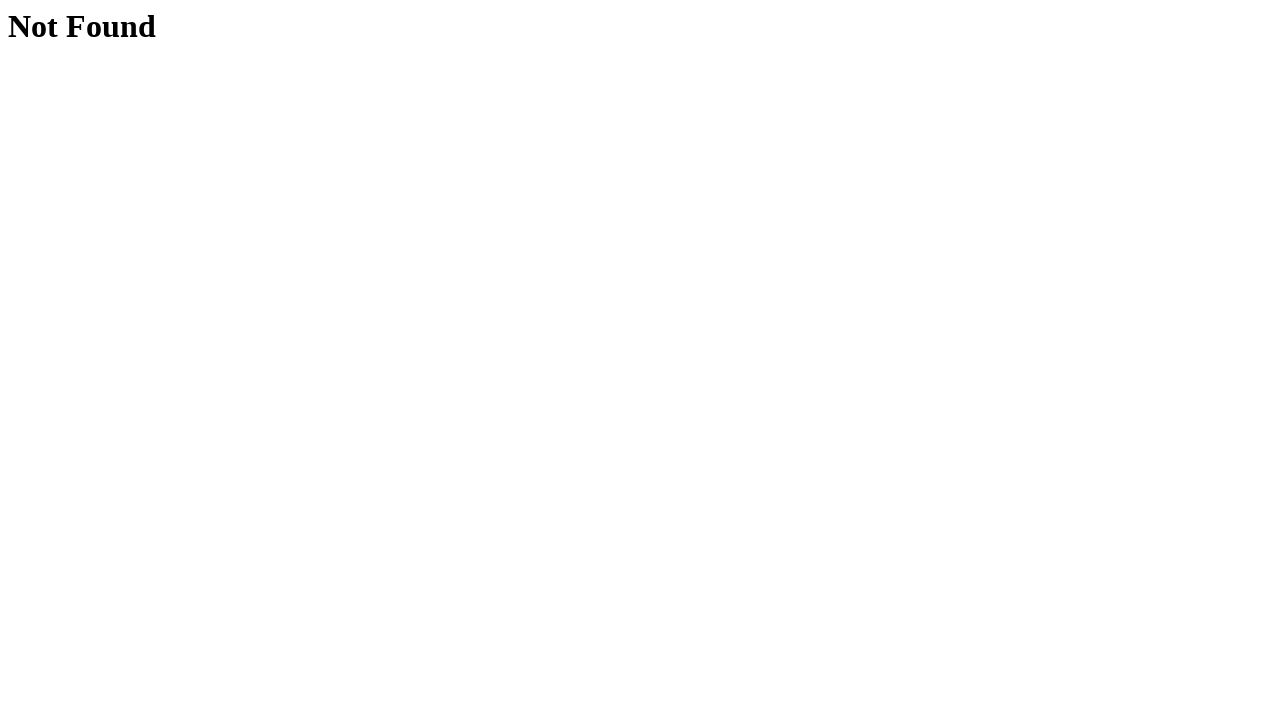

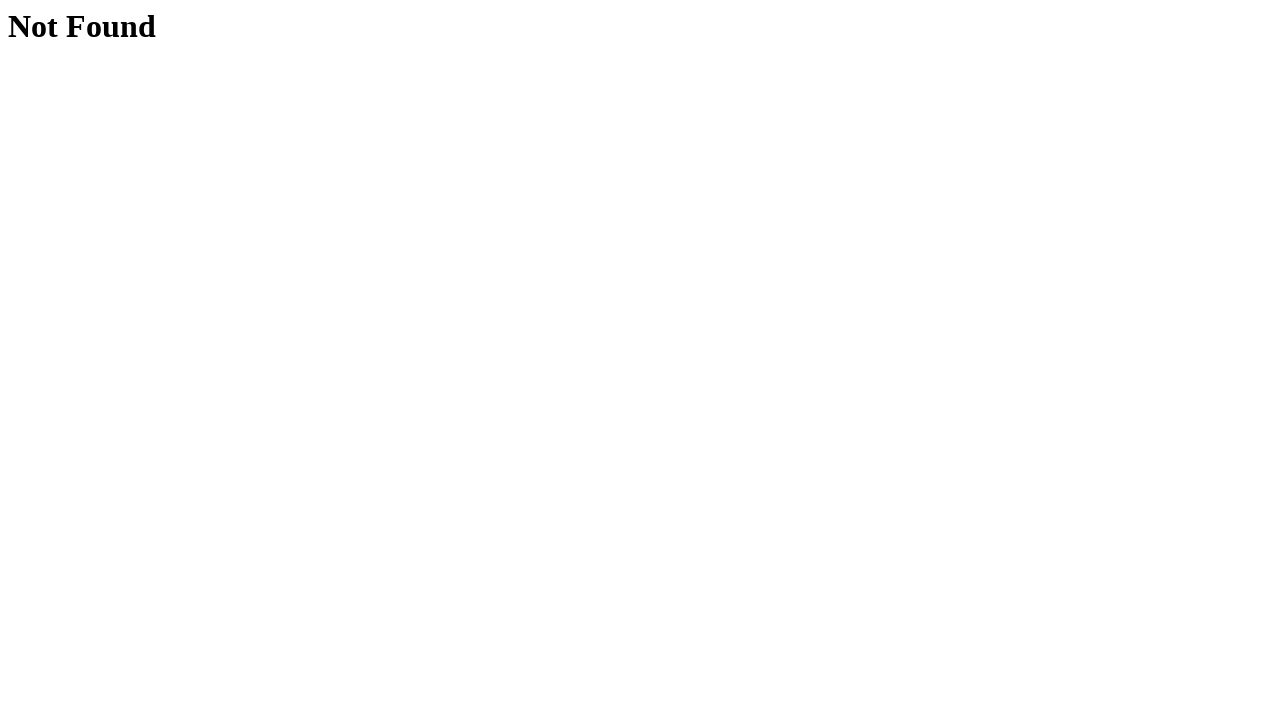